Tests keyboard shortcuts on a text comparison tool by entering text in the first field, selecting all with Ctrl+A, copying with Ctrl+C, tabbing to the next field, and pasting with Ctrl+V

Starting URL: https://text-compare.com/

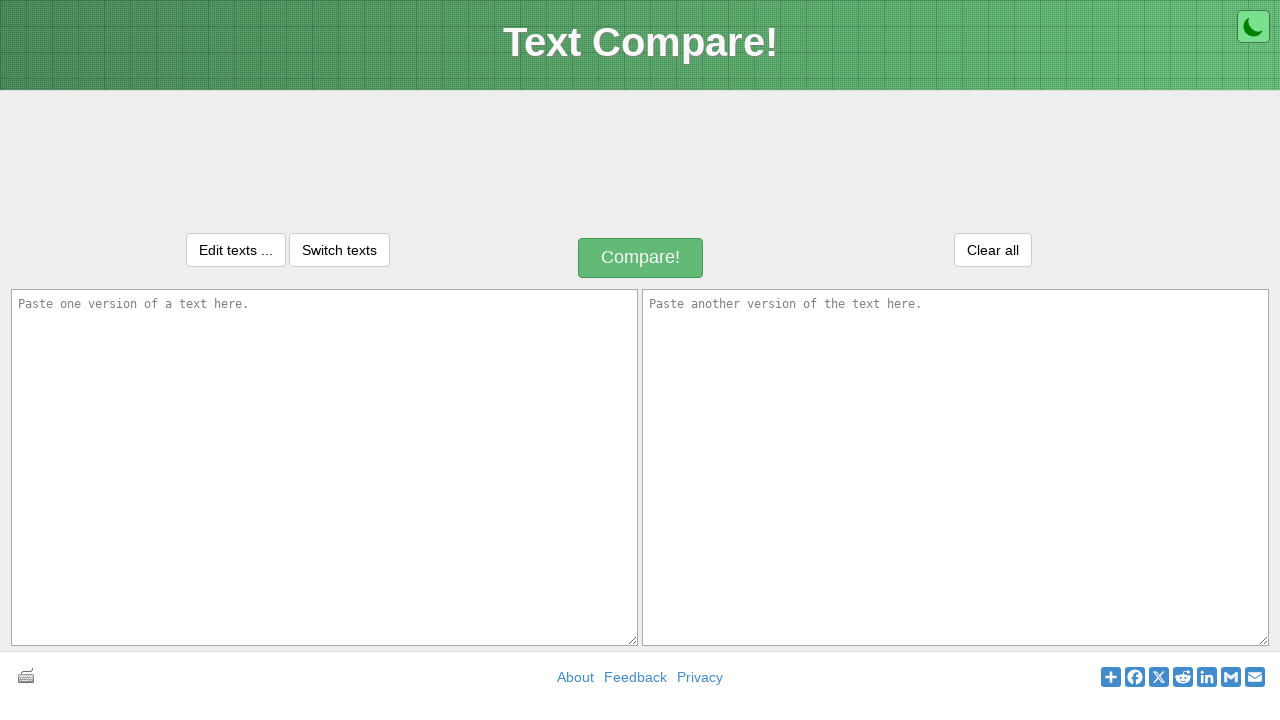

Entered text 'Hey! How are you?' in the first textarea on #inputText1
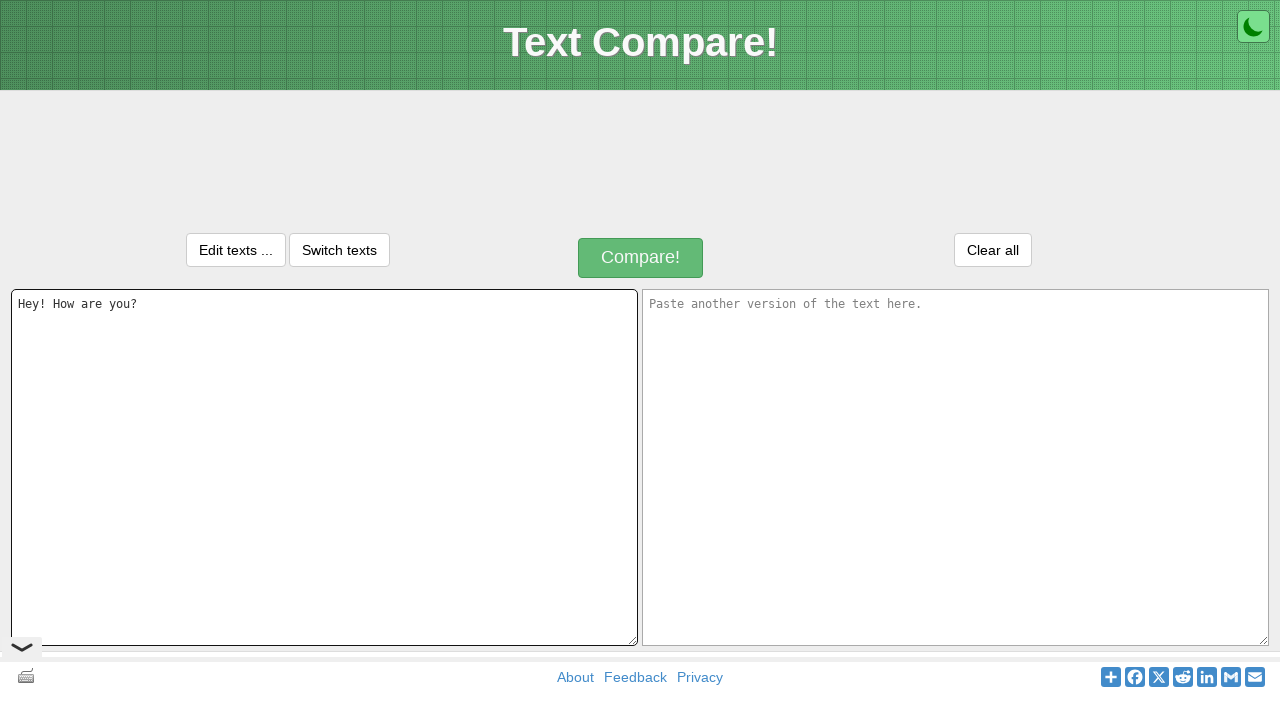

Selected all text with Ctrl+A
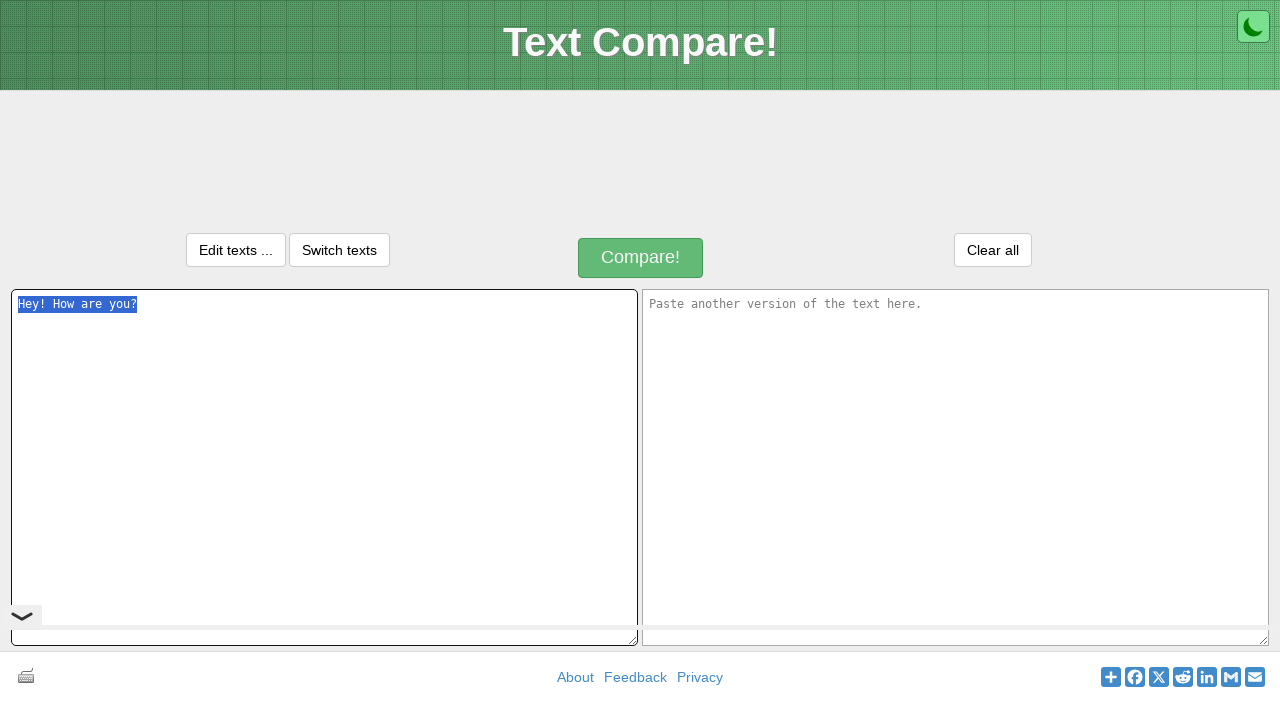

Copied text with Ctrl+C
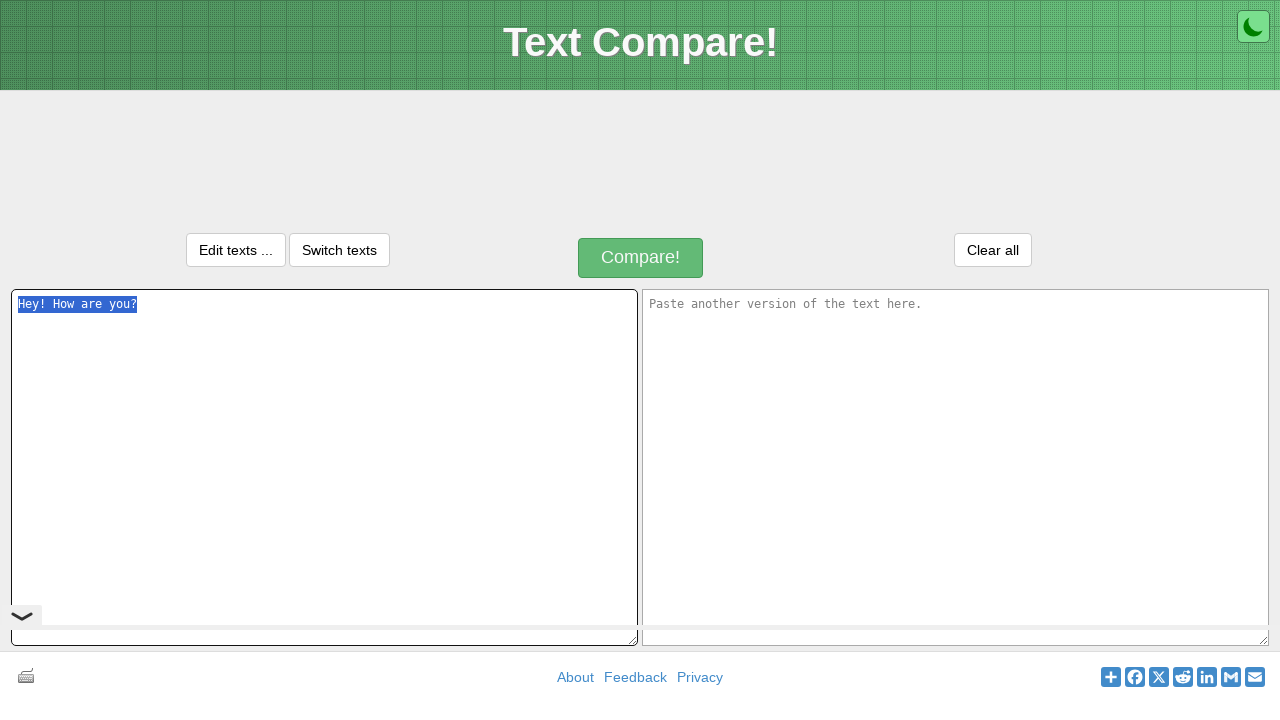

Tabbed to the next field
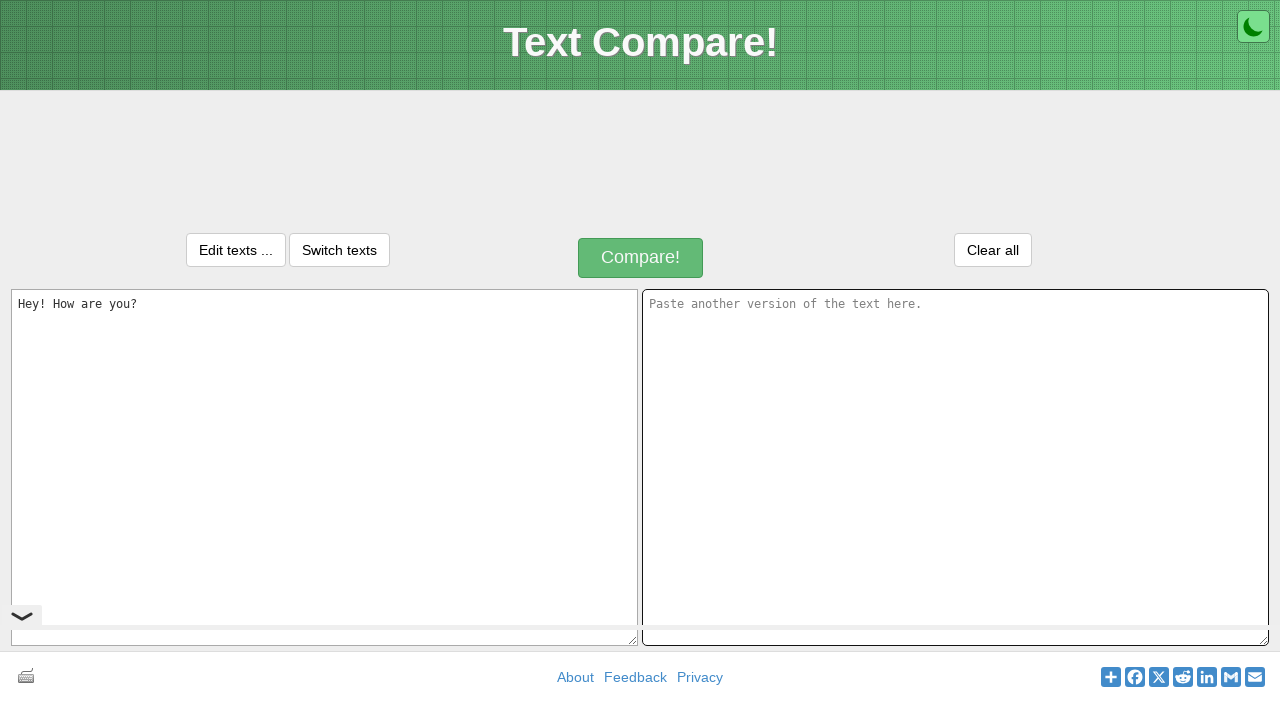

Pasted text with Ctrl+V into the second field
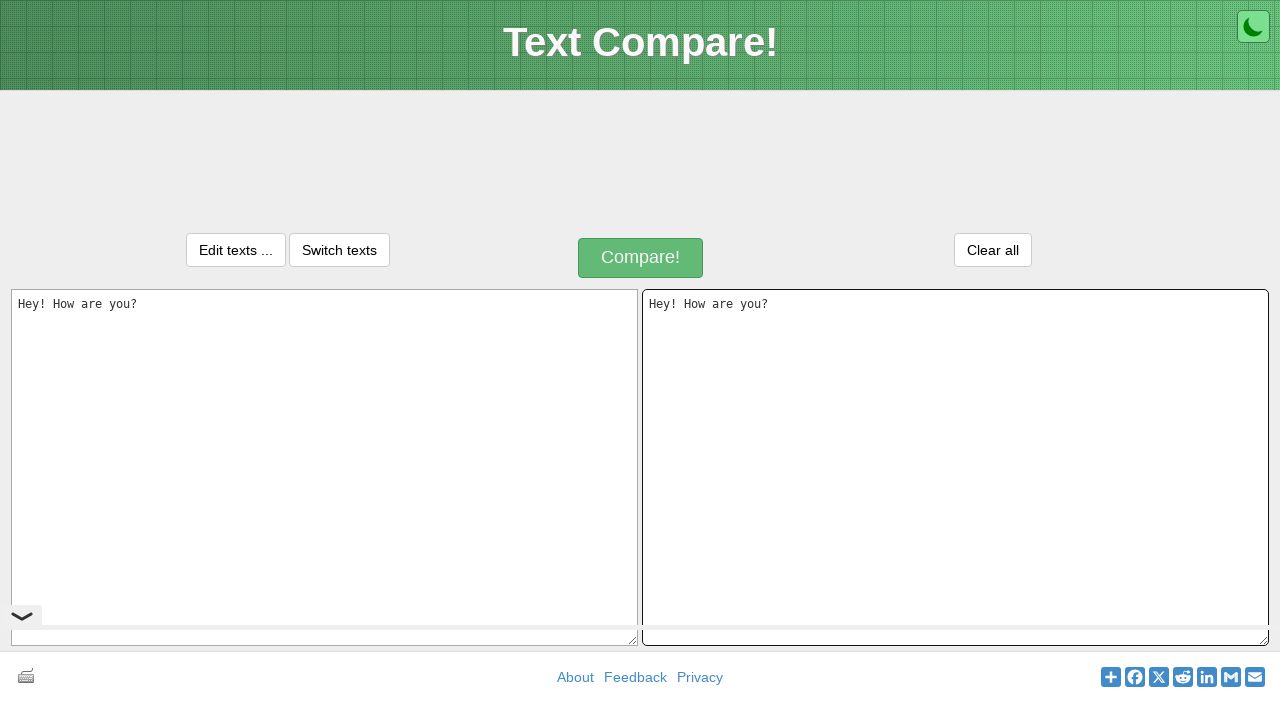

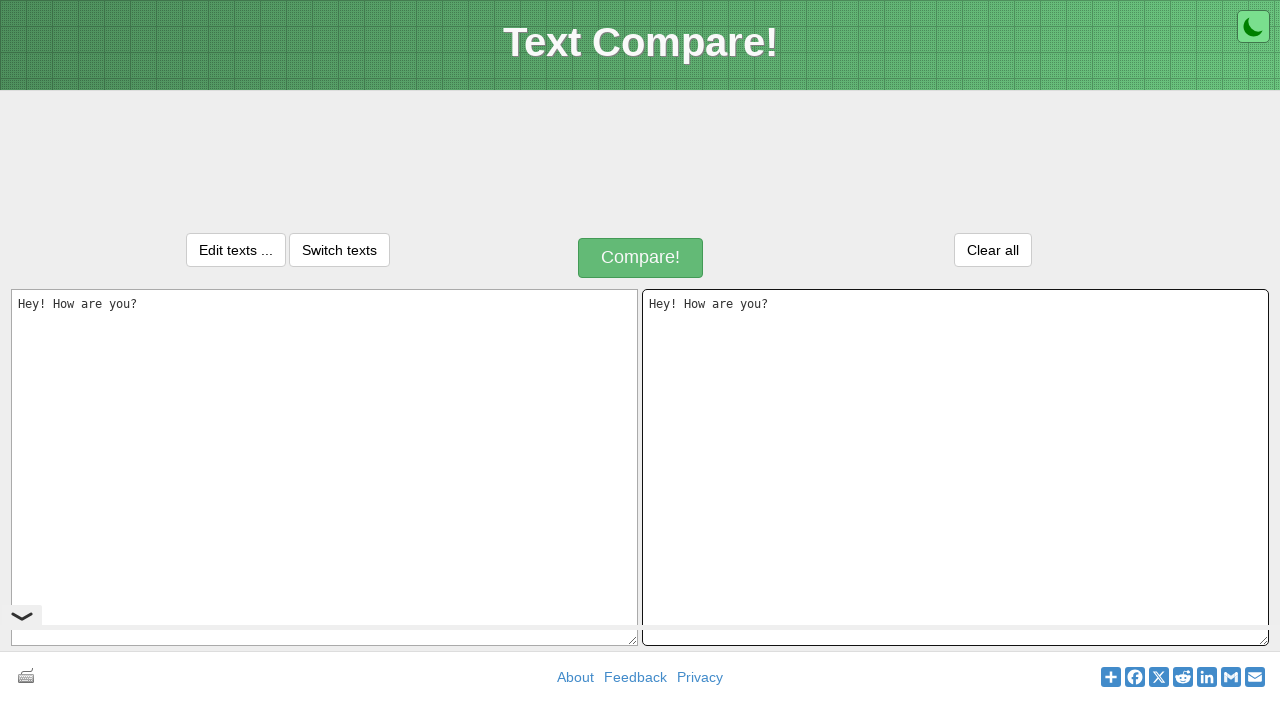